Verifies code examples are displayed on the Singleton Python example page

Starting URL: https://refactoring.guru/design-patterns/singleton/python/example

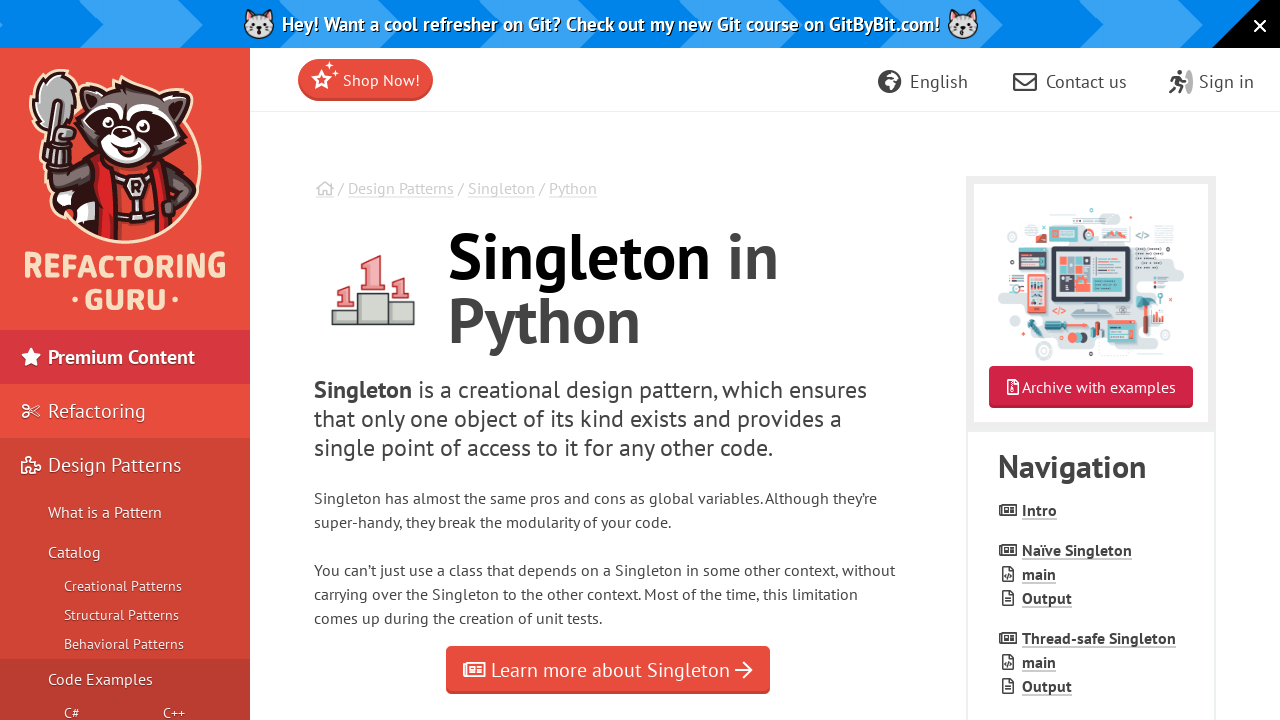

Waited for code examples to load on Singleton Python example page
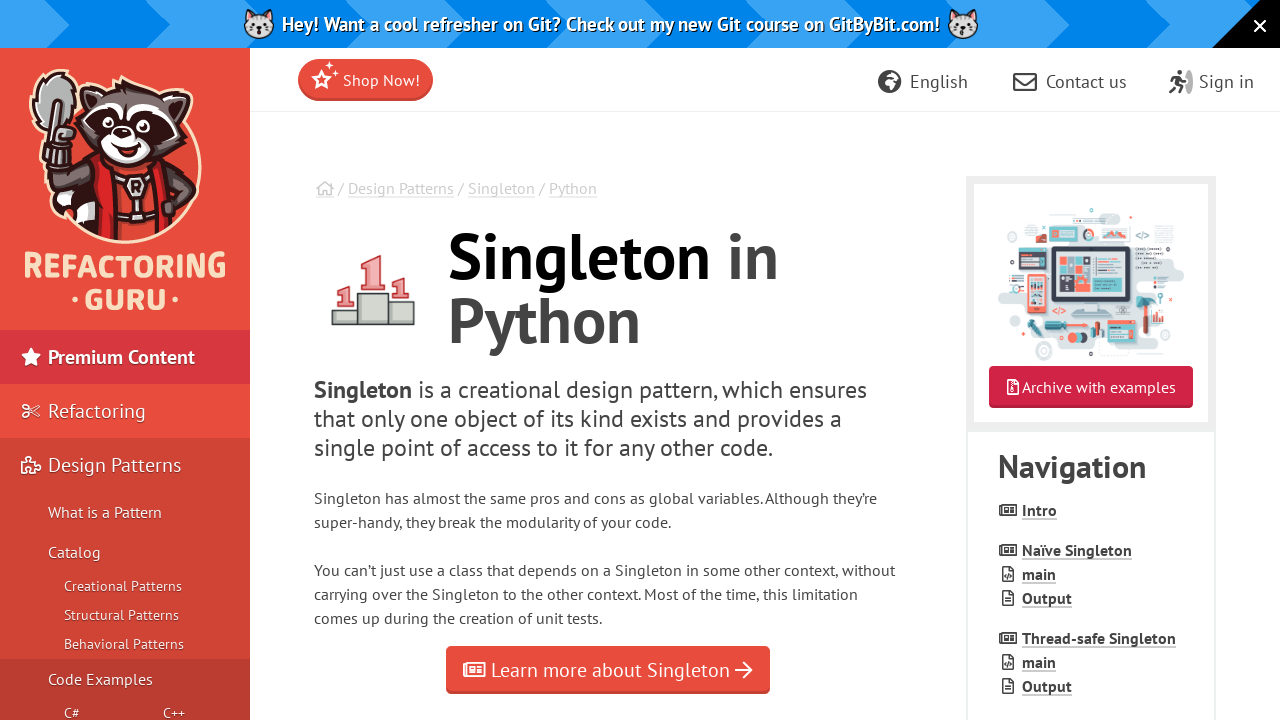

Located all code example elements
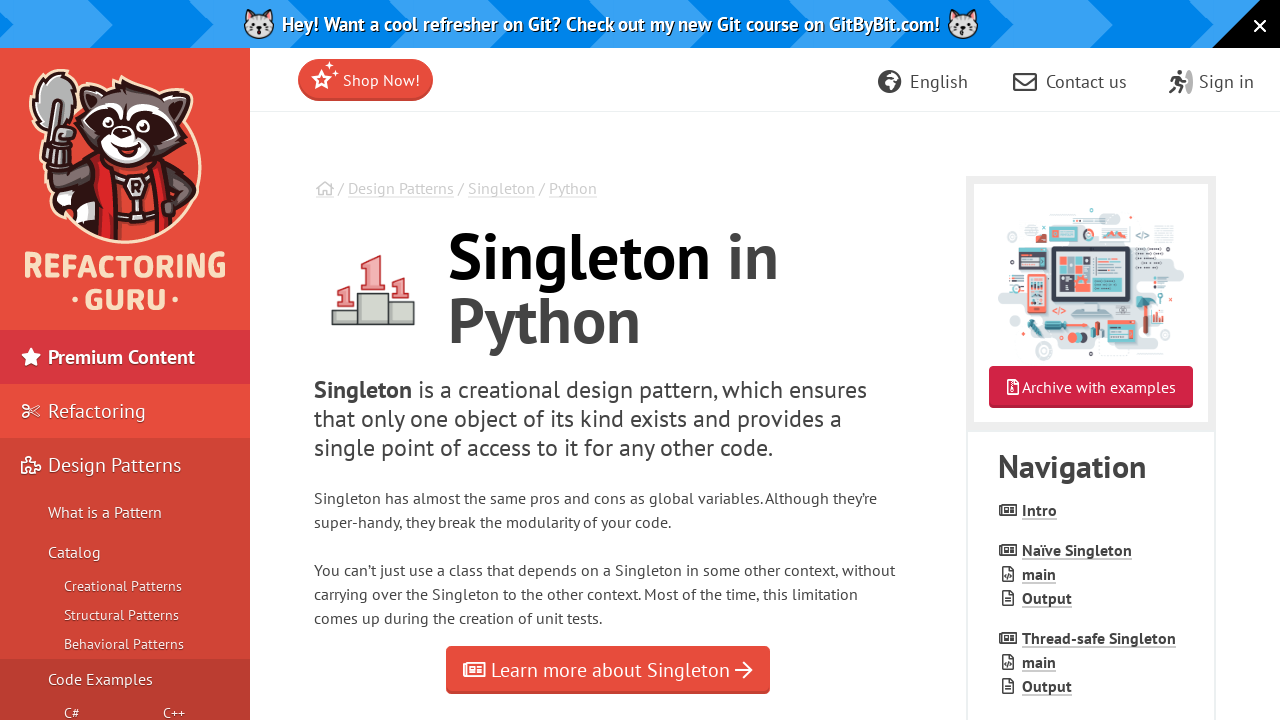

Verified that code examples are displayed on the page
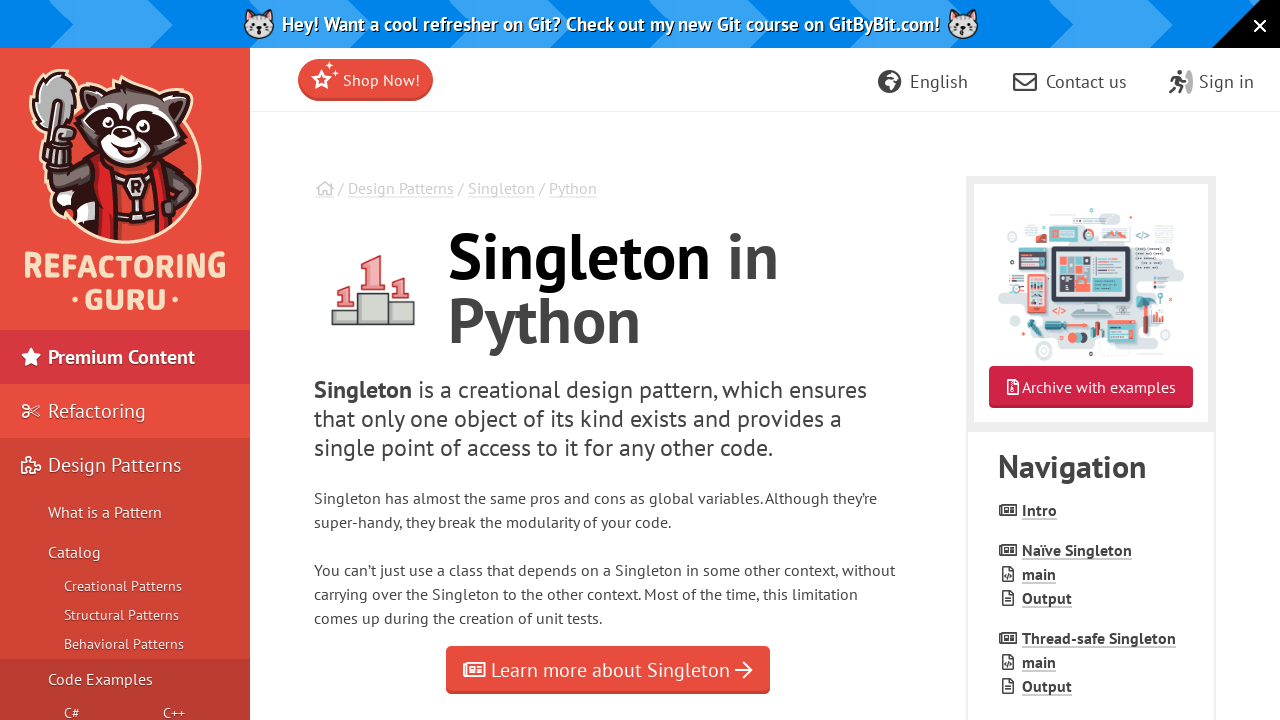

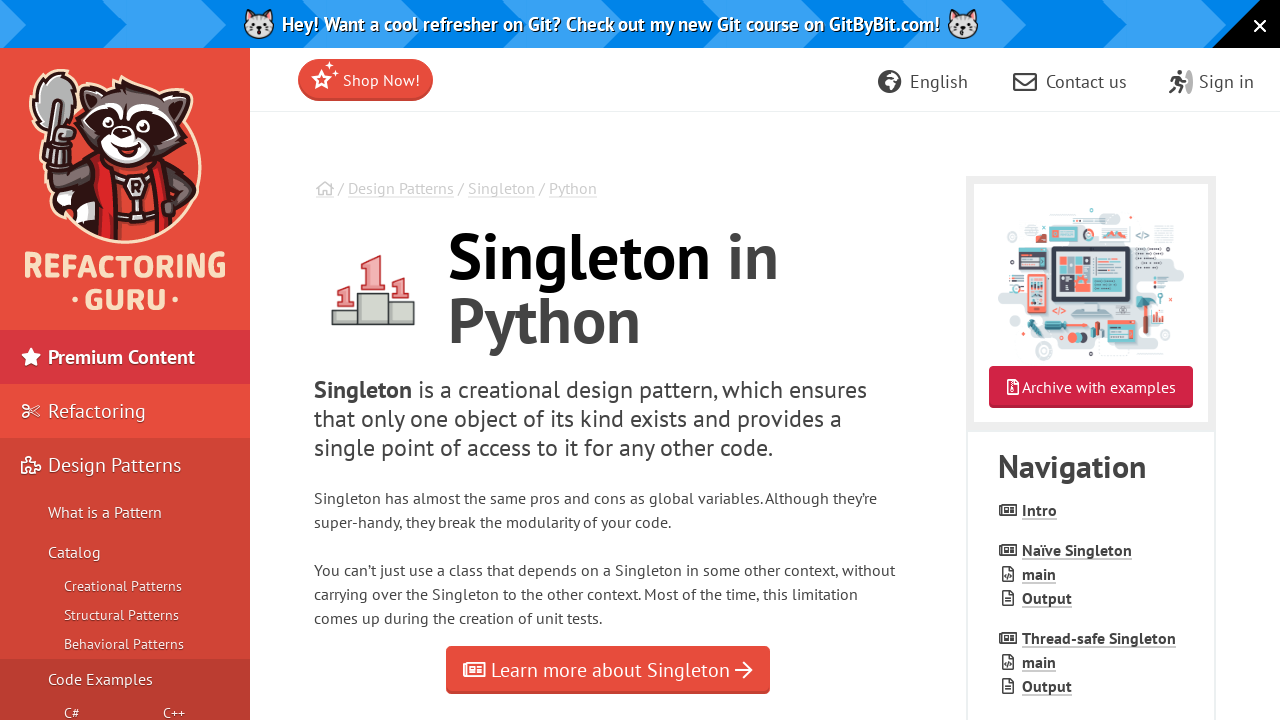